Tests the DemoQA links page by clicking the "Unauthorized" link and verifying the response message is displayed

Starting URL: https://demoqa.com/links

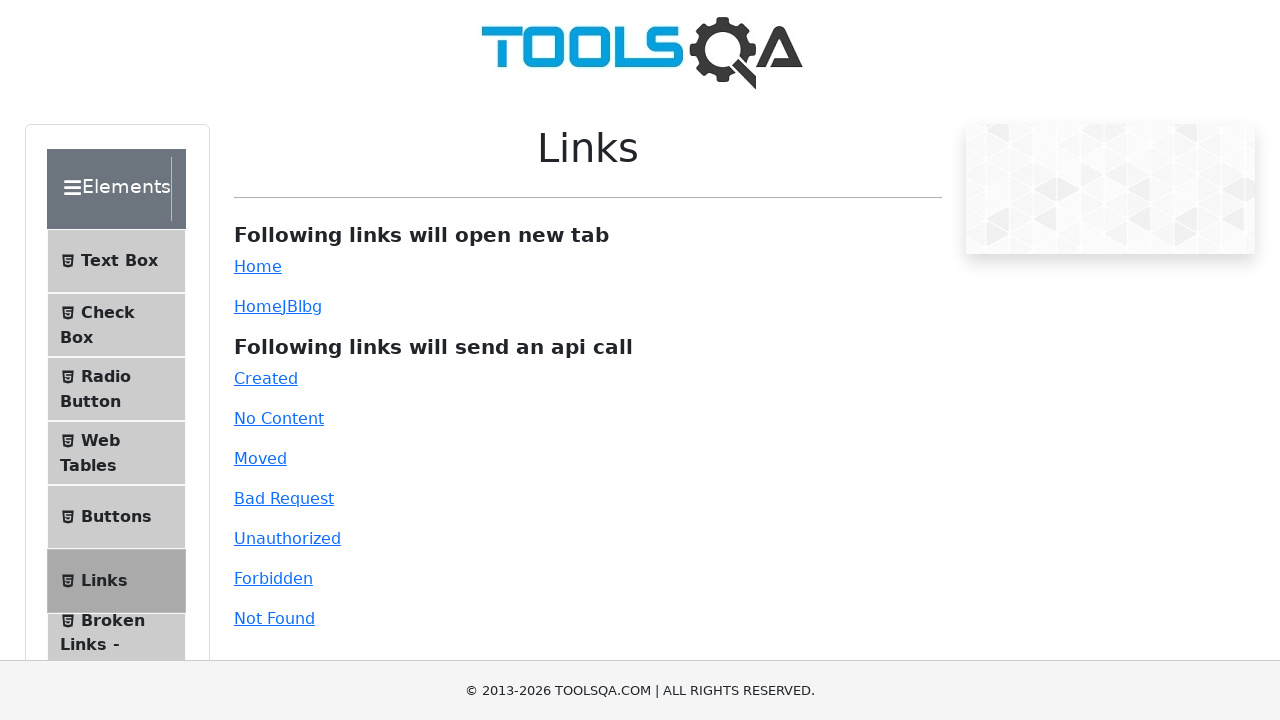

Clicked the 'Unauthorized' link at (287, 538) on internal:role=link[name="Unauthorized"i]
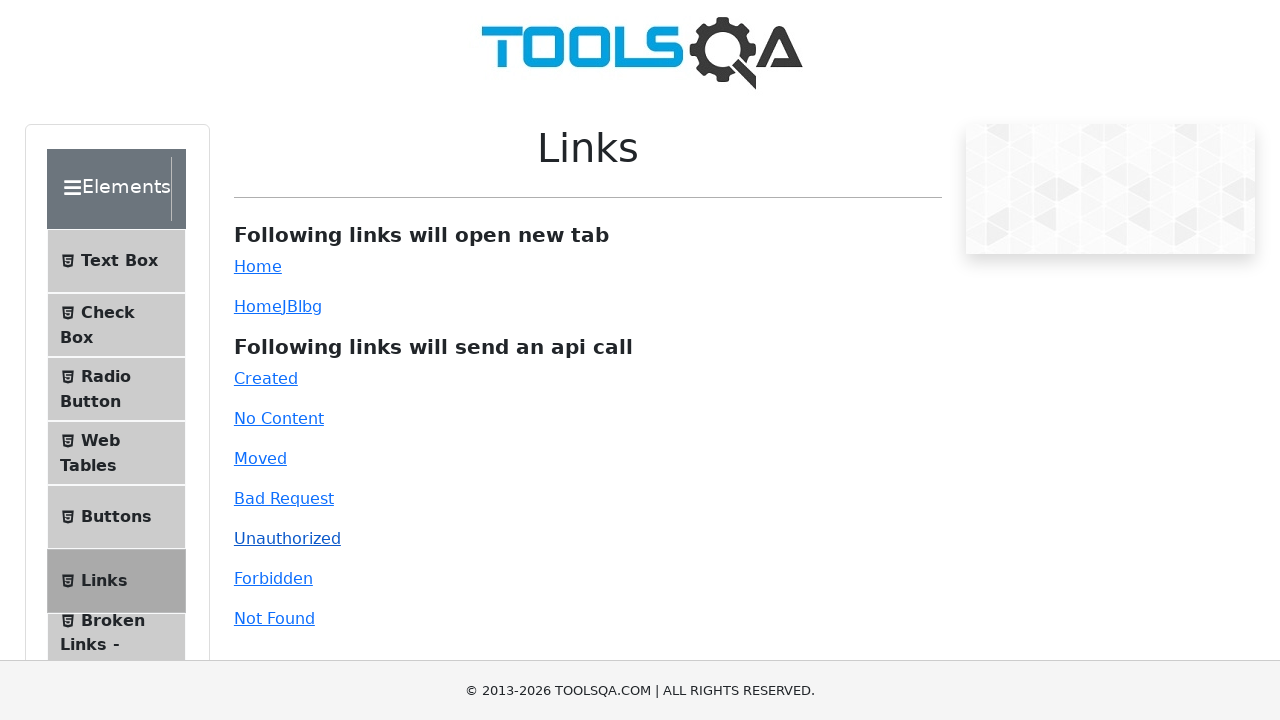

Response message element is now visible
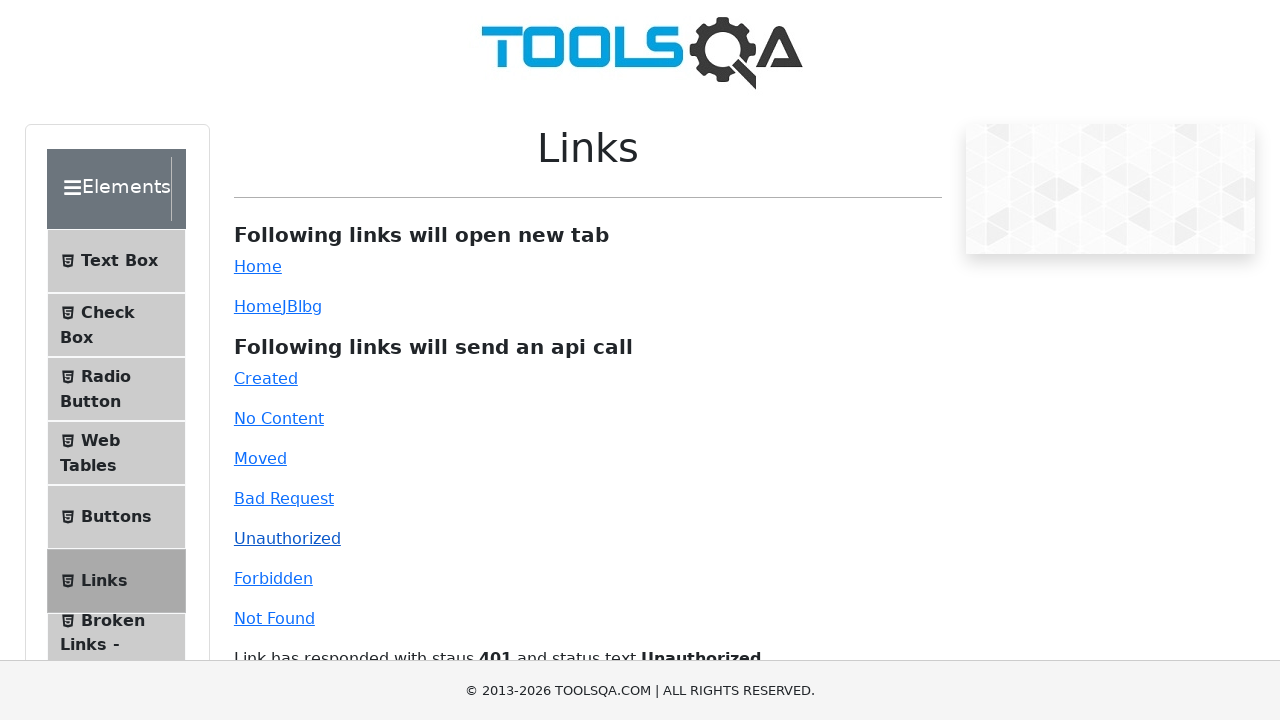

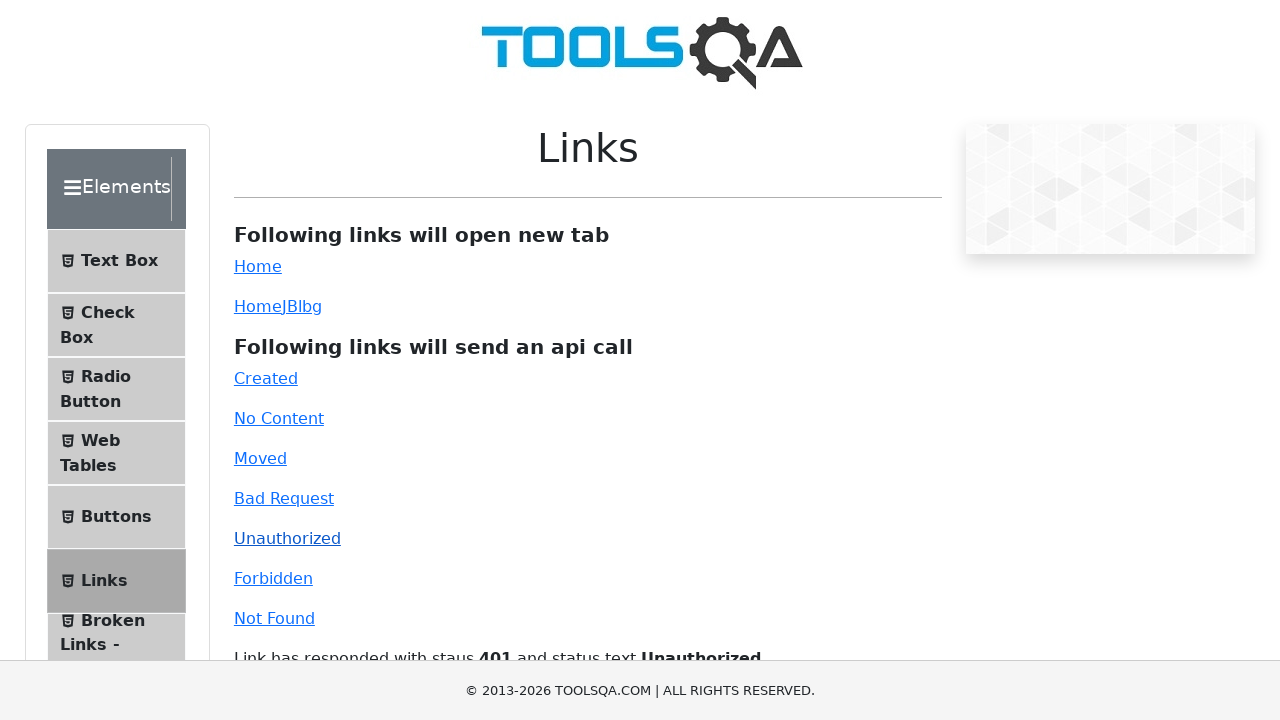